Tests drag and drop functionality by dragging an element to a target area and validating the resulting text

Starting URL: https://www.automationtesting.co.uk/actions.html

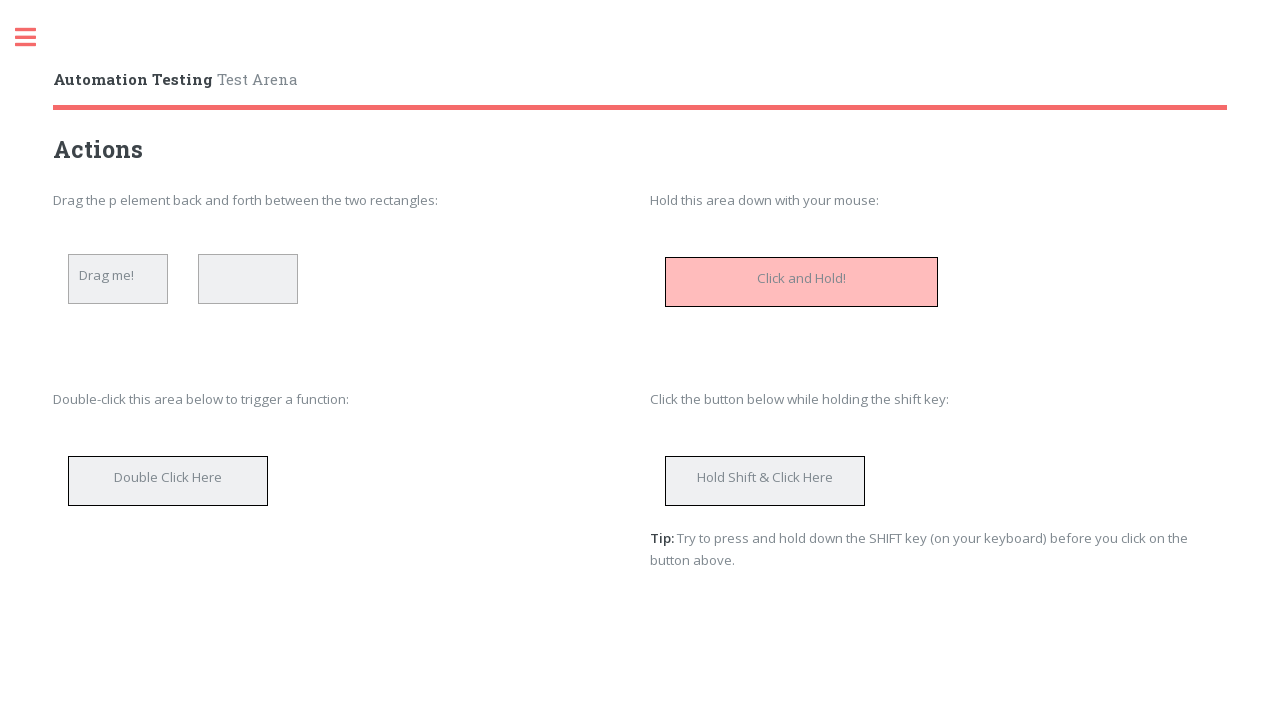

Navigated to drag and drop test page
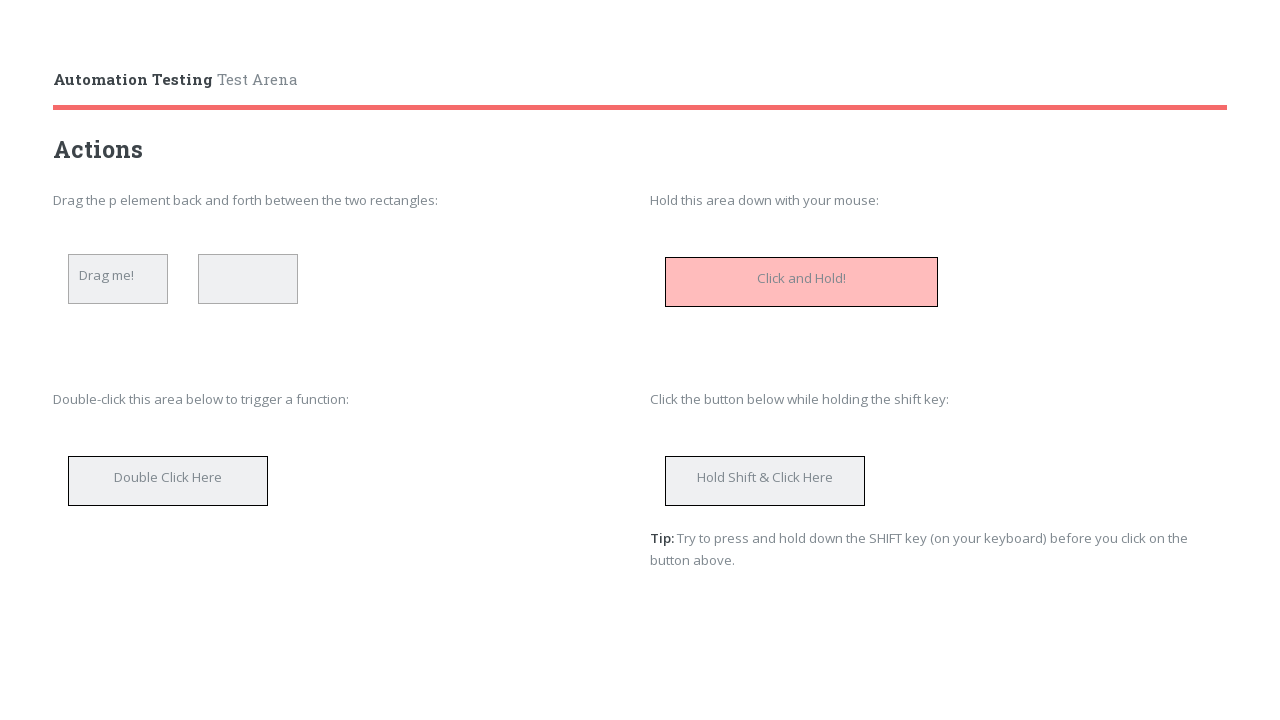

Located source element 'Drag me!' for drag operation
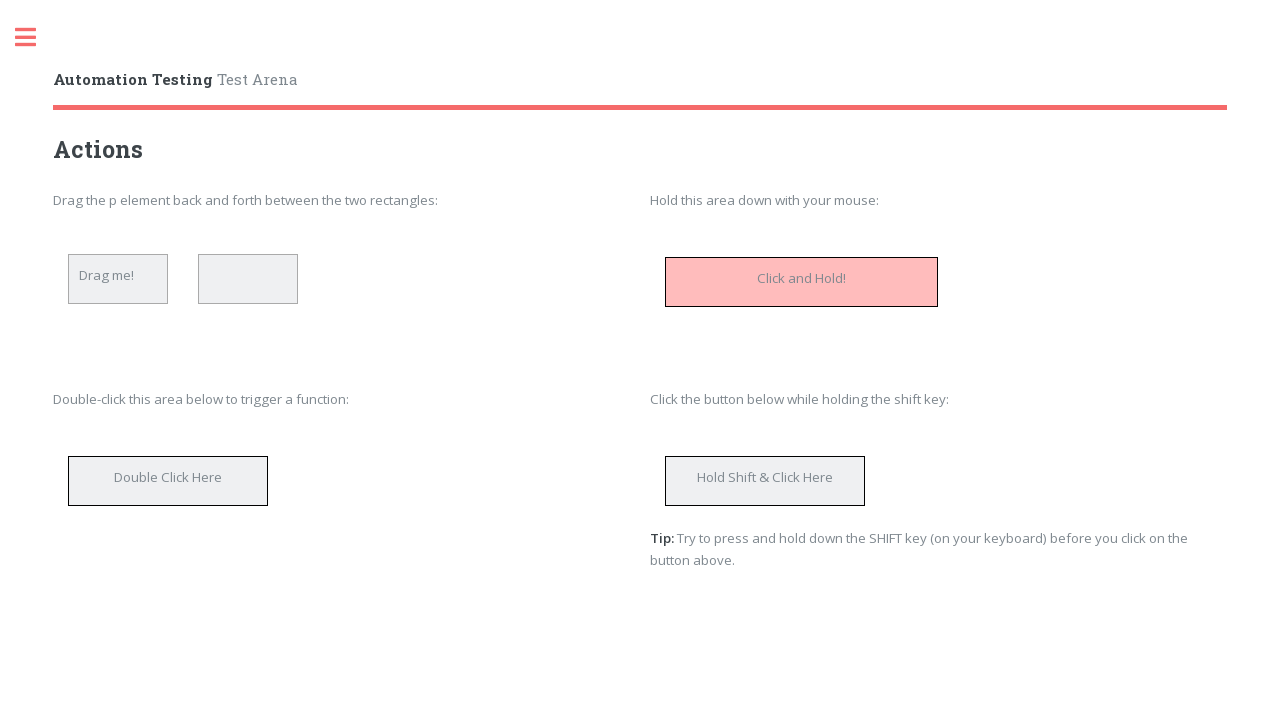

Located target area for drop operation
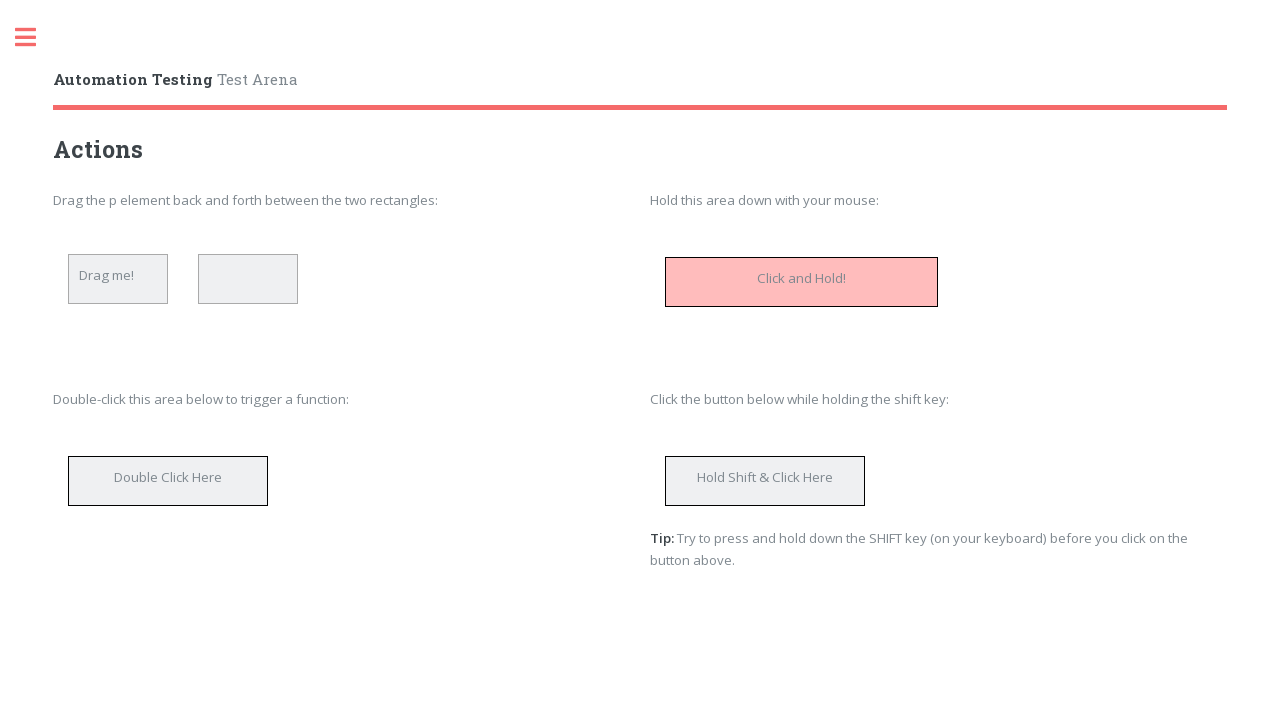

Dragged source element to target area at (248, 279)
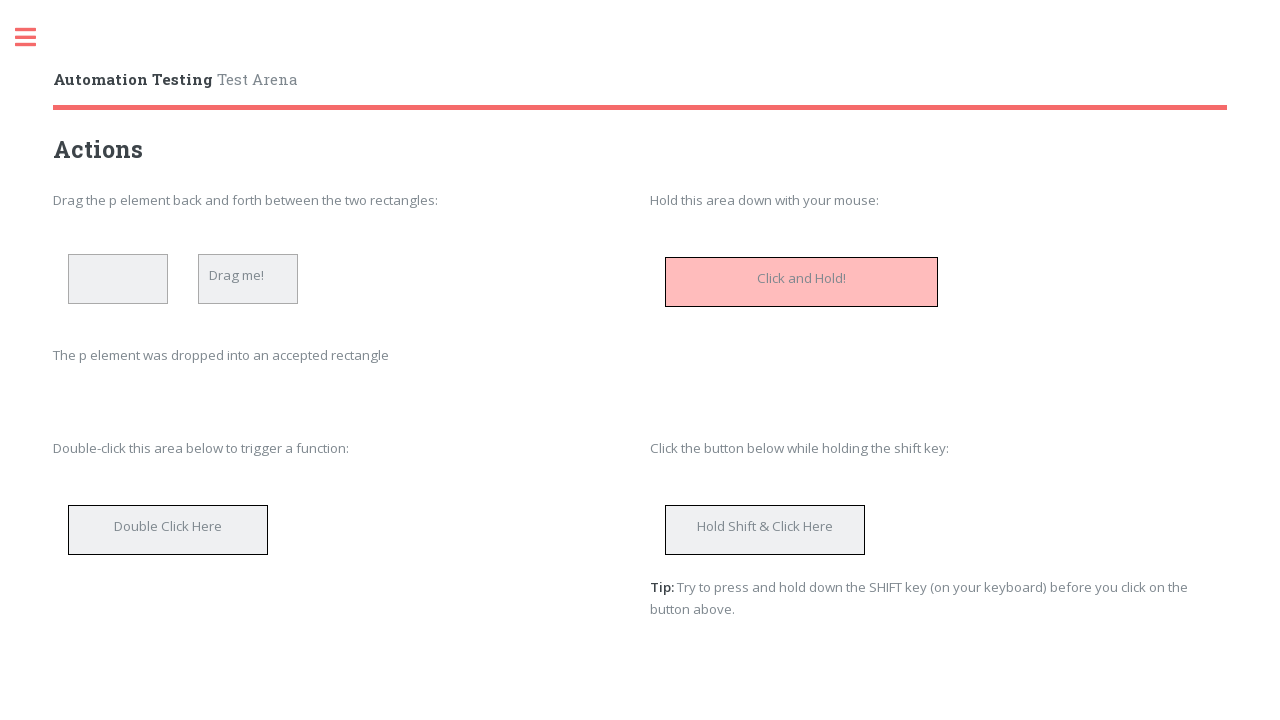

Validated that dropped element shows success message 'The p element was dropped into an accepted rectangle'
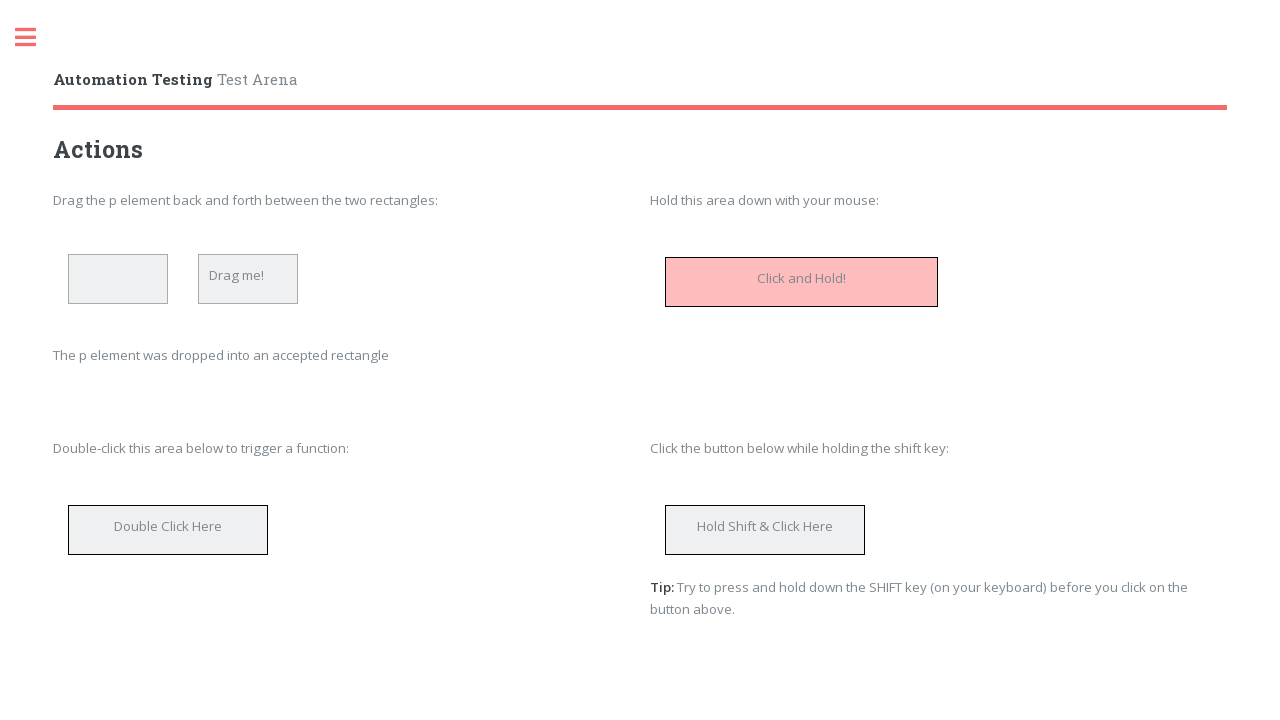

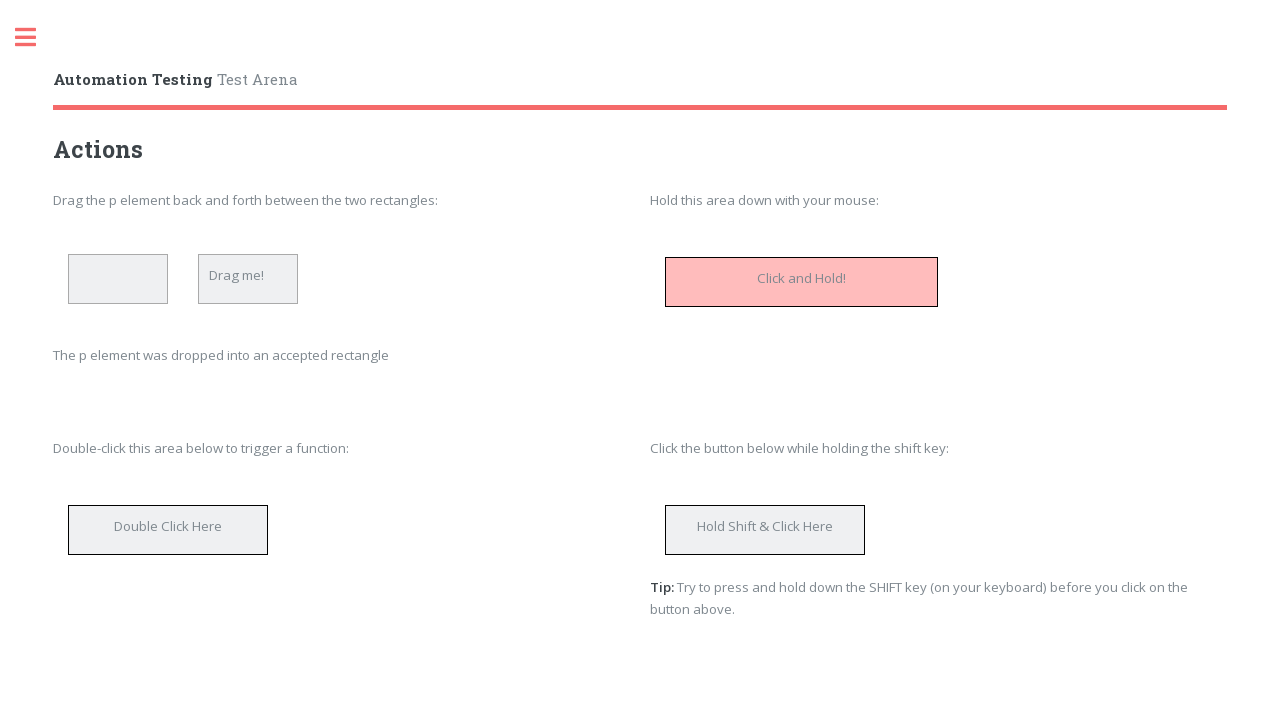